Tests hover functionality by hovering over a user avatar and verifying hidden text becomes visible

Starting URL: https://the-internet.herokuapp.com/hovers

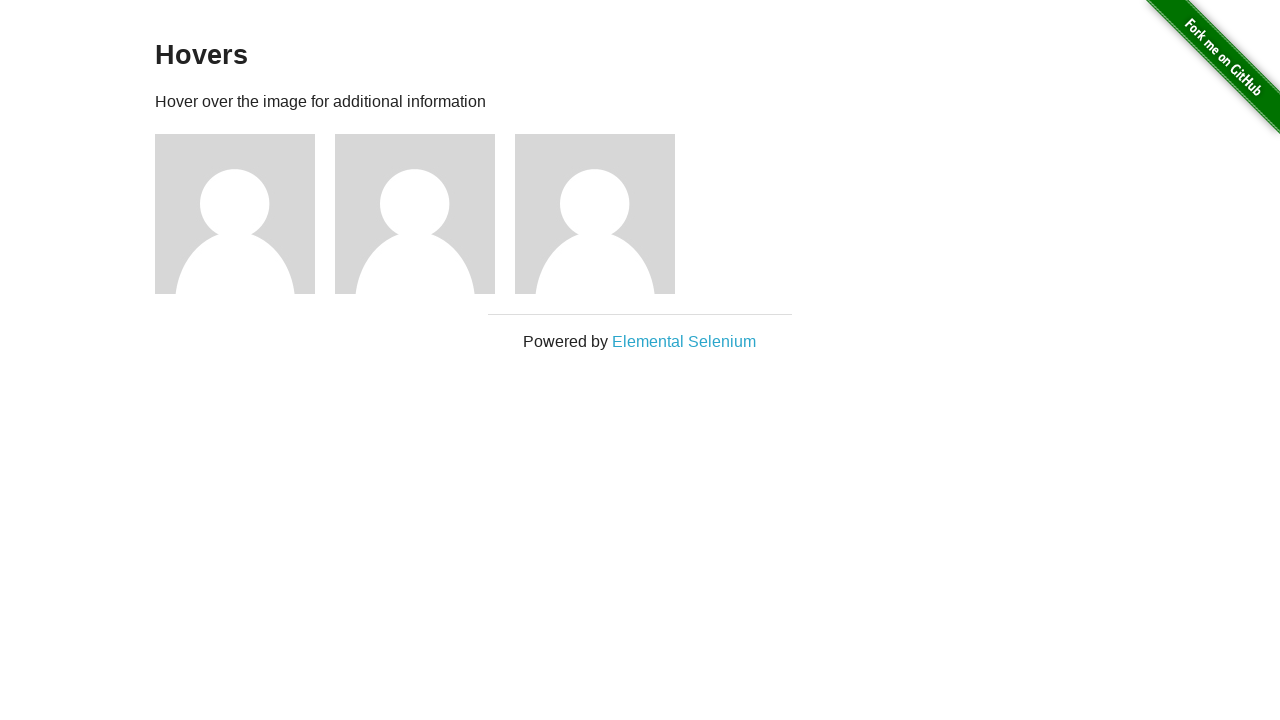

Hovered over the first user avatar at (235, 214) on internal:attr=[alt="User Avatar"i] >> nth=0
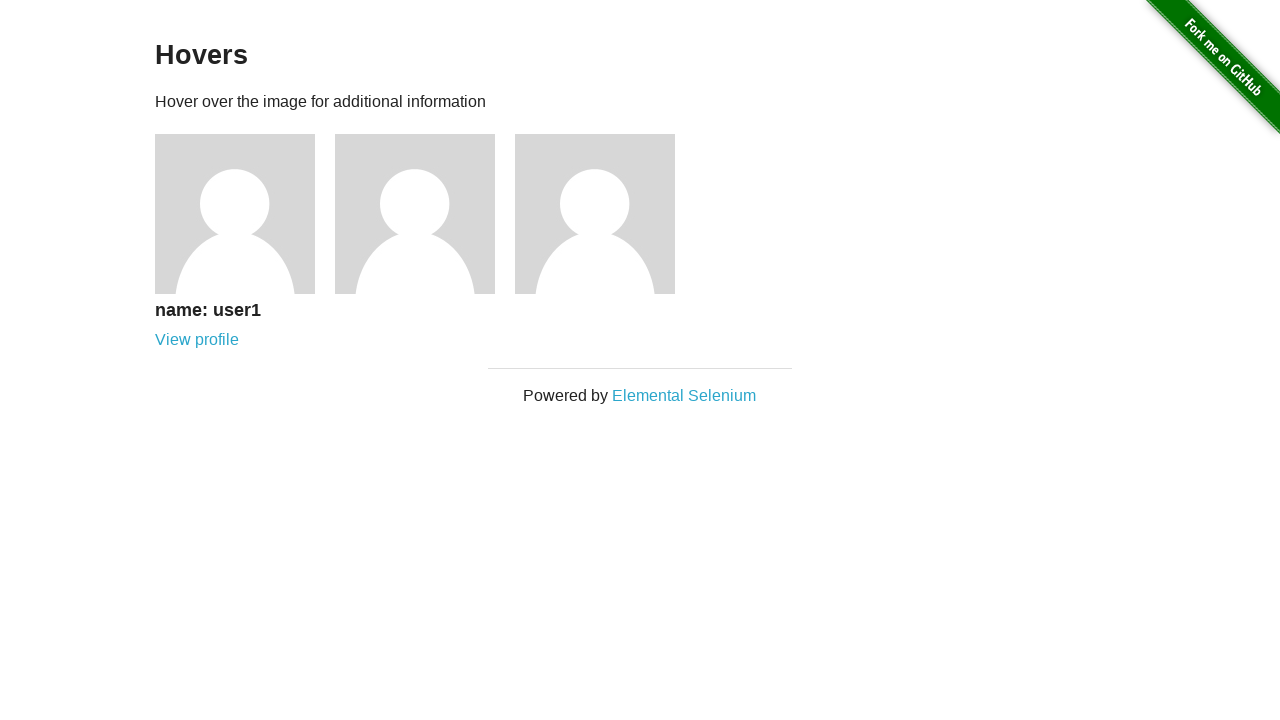

Verified hidden text 'name: user1' became visible after hover
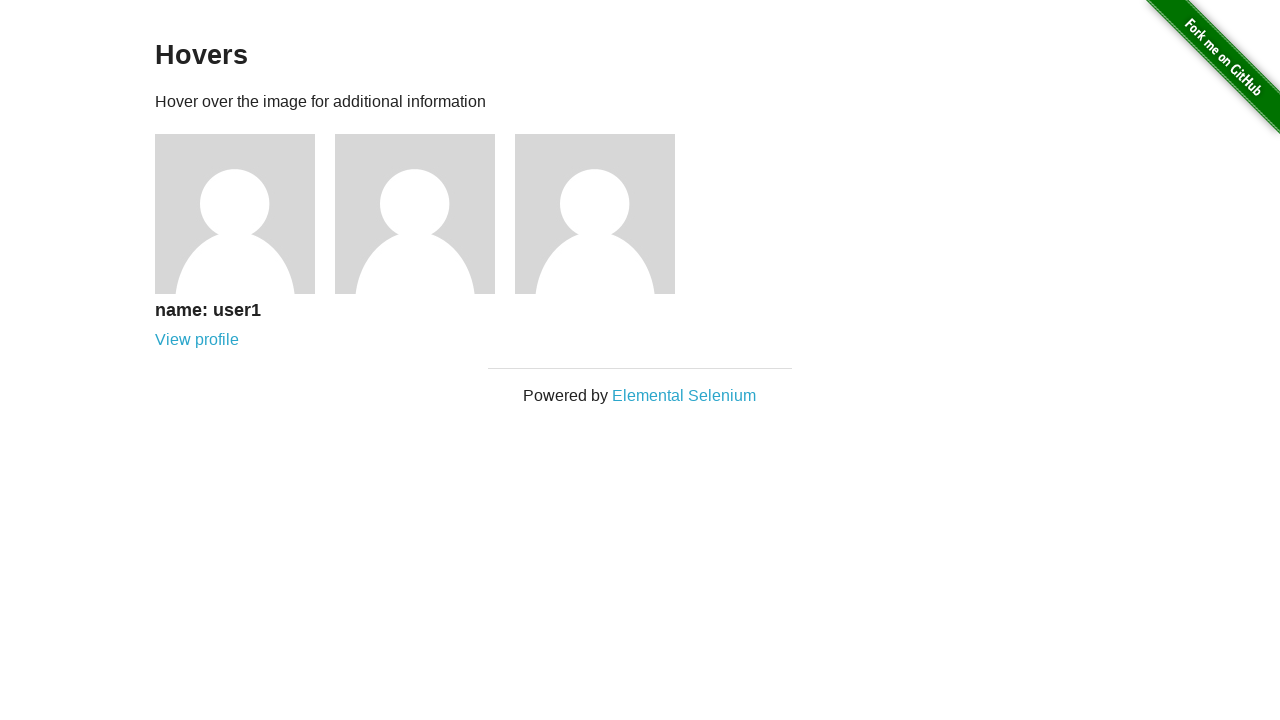

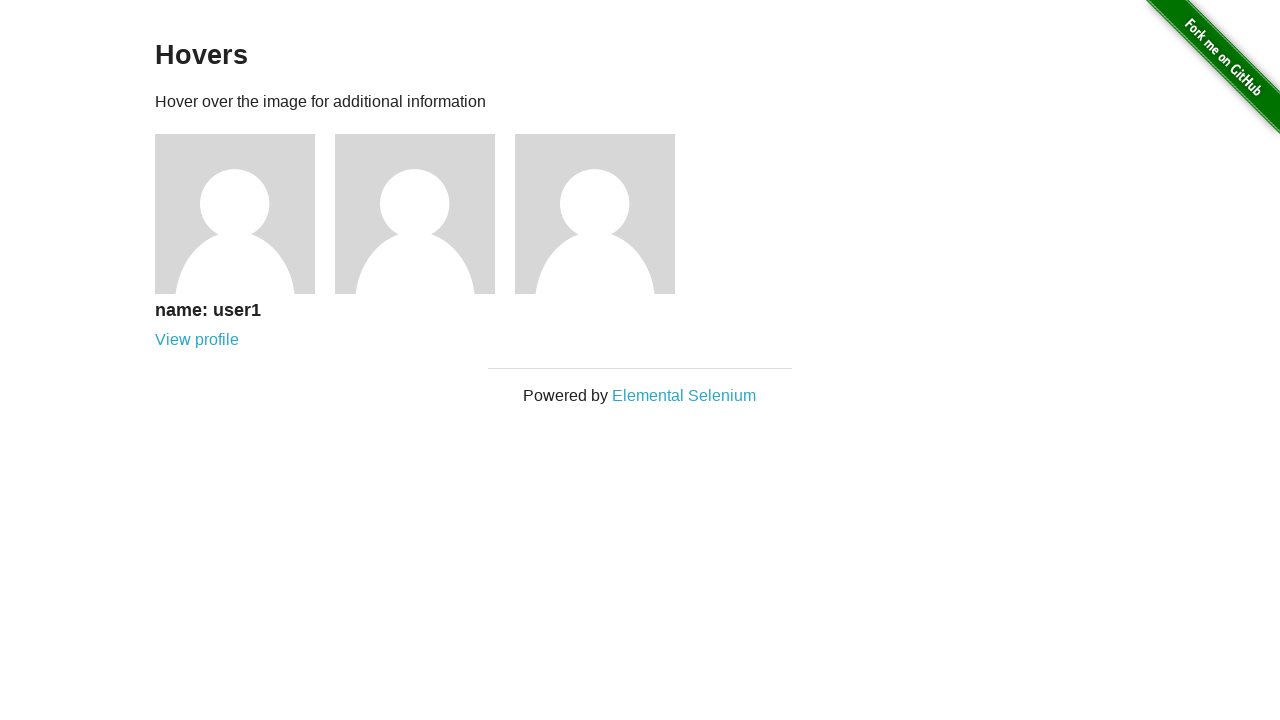